Tests navigation on TrustBasket e-commerce site by hovering over and clicking on the "Pots" category menu item

Starting URL: https://www.trustbasket.com/

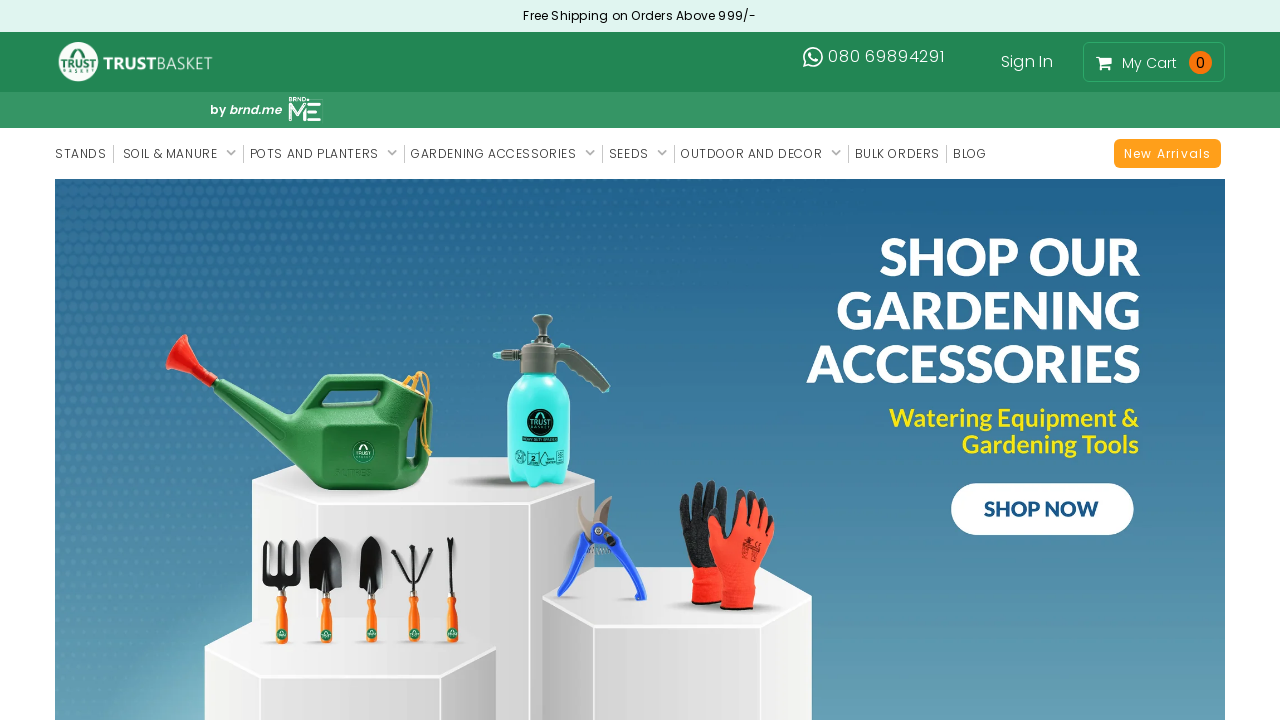

Located the Pots menu item element
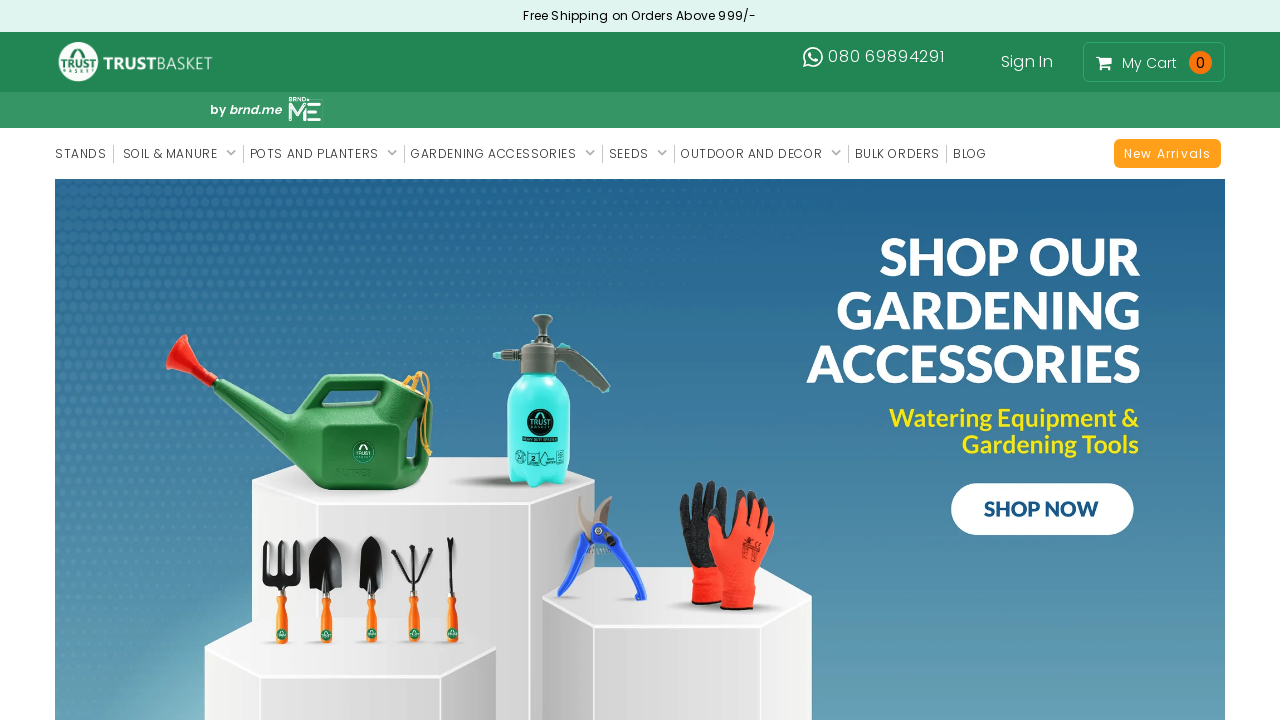

Hovered over the Pots category menu item at (316, 154) on (//span[contains(text(),'Pots')])[1]
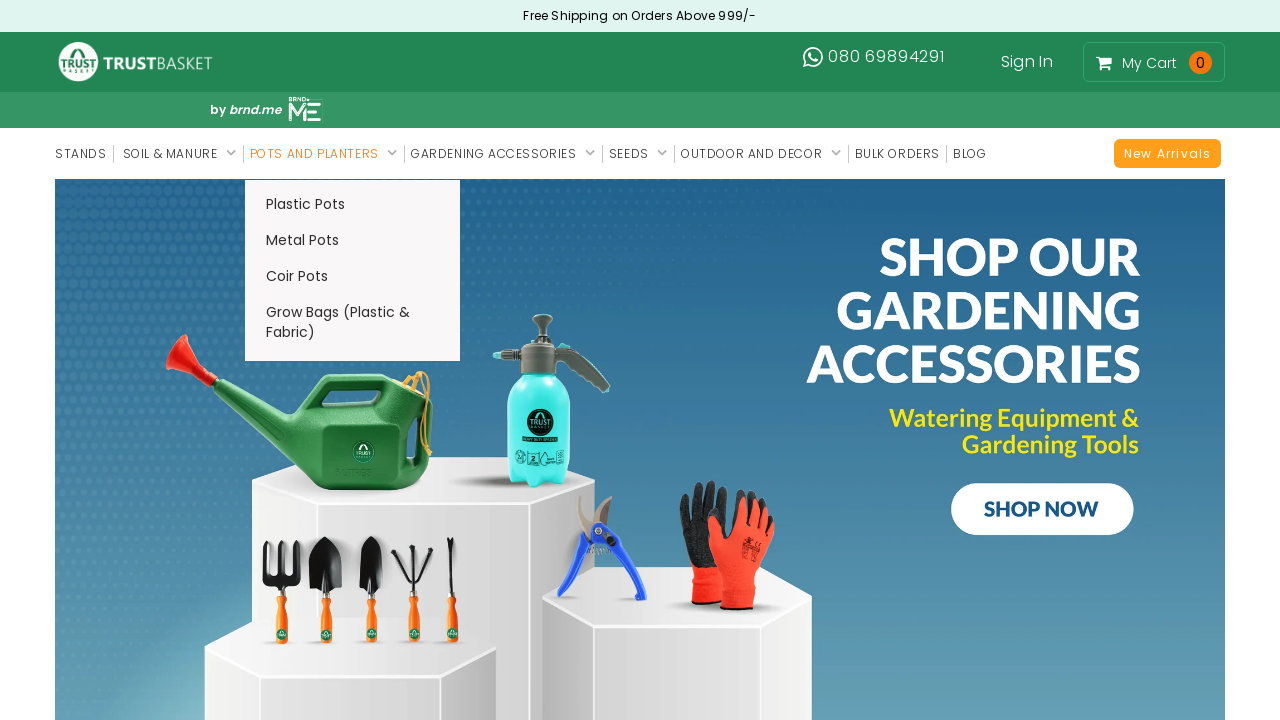

Clicked on the Pots category menu item at (316, 154) on (//span[contains(text(),'Pots')])[1]
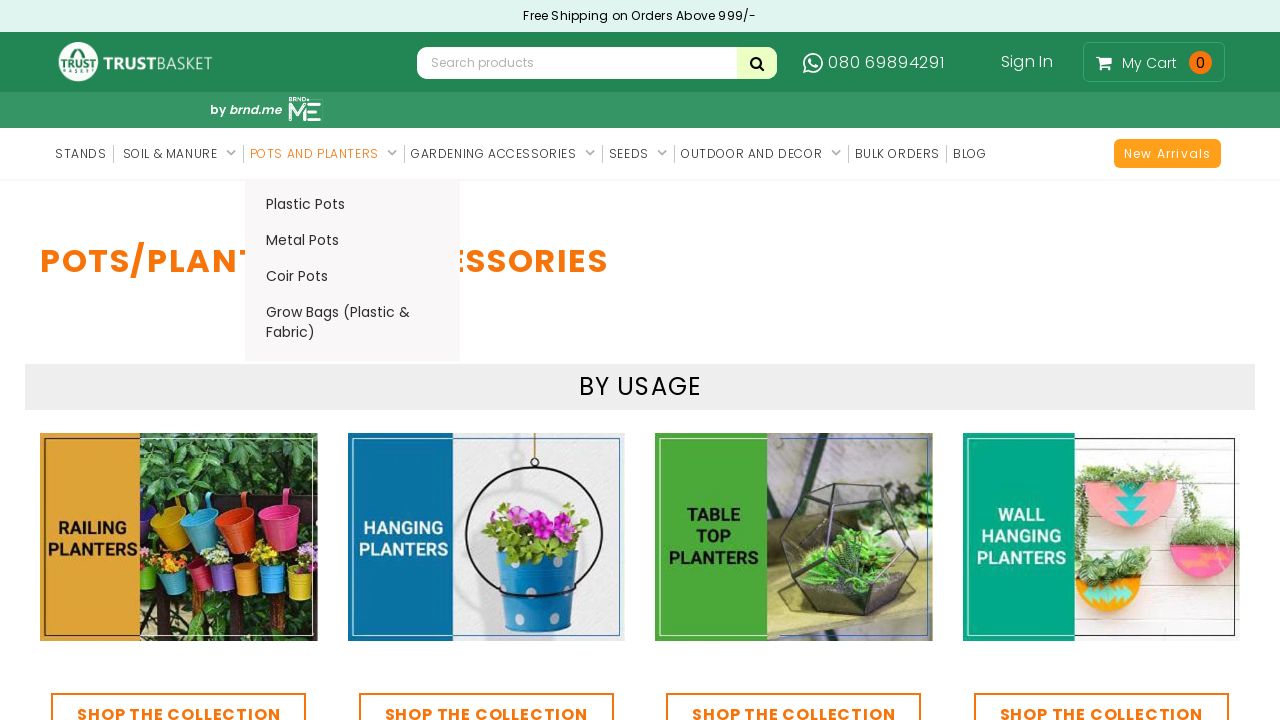

Waited for page to load and network to become idle
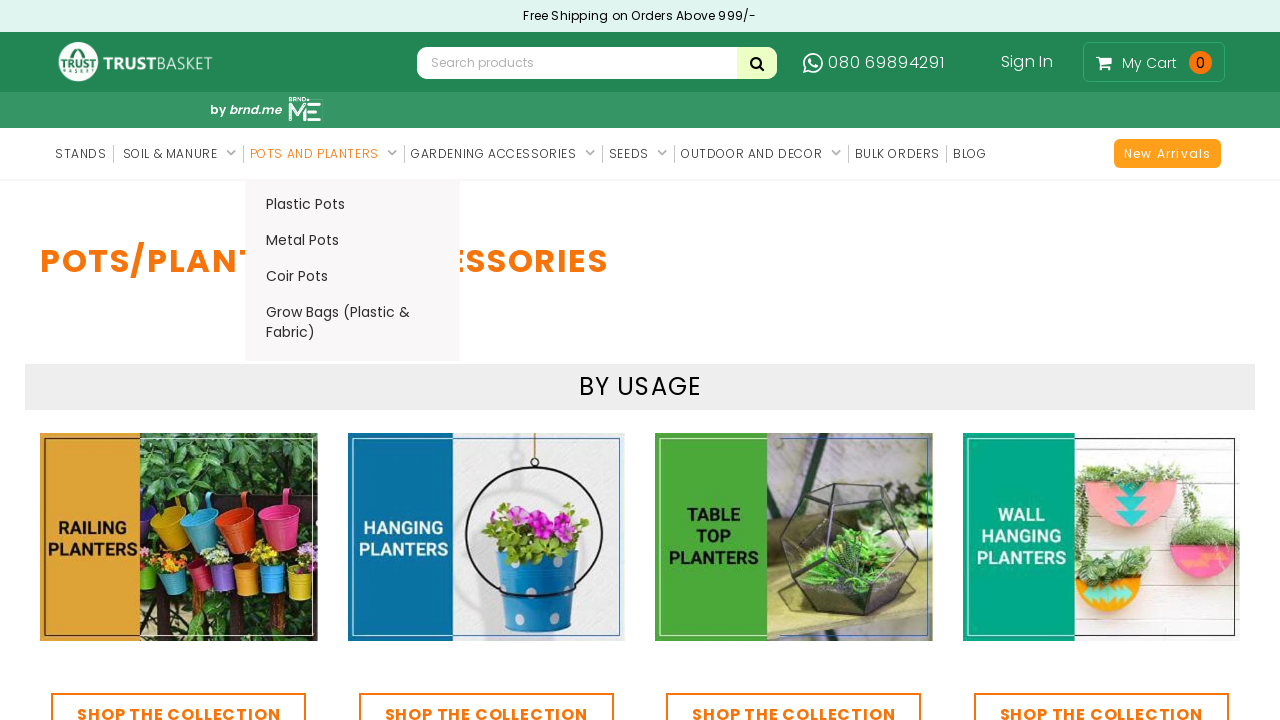

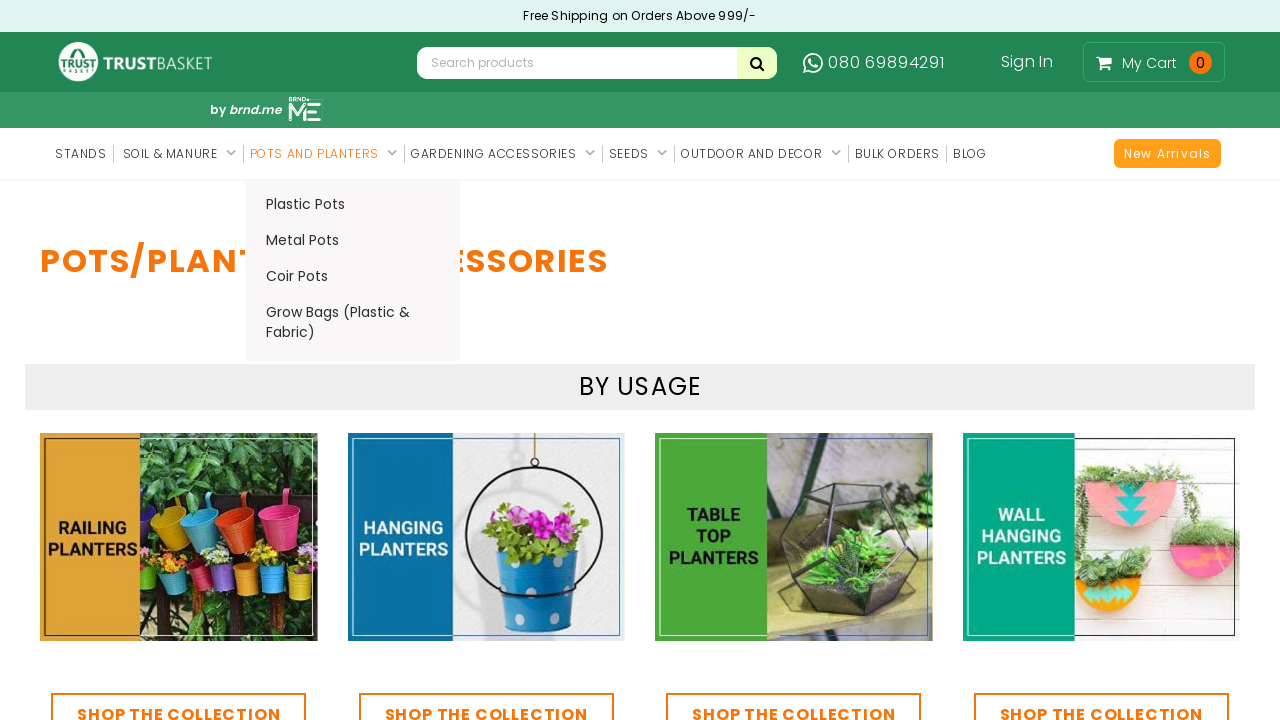